Tests drag and drop functionality on jQueryUI's droppable demo page by interacting with elements on the page

Starting URL: http://jqueryui.com/droppable/

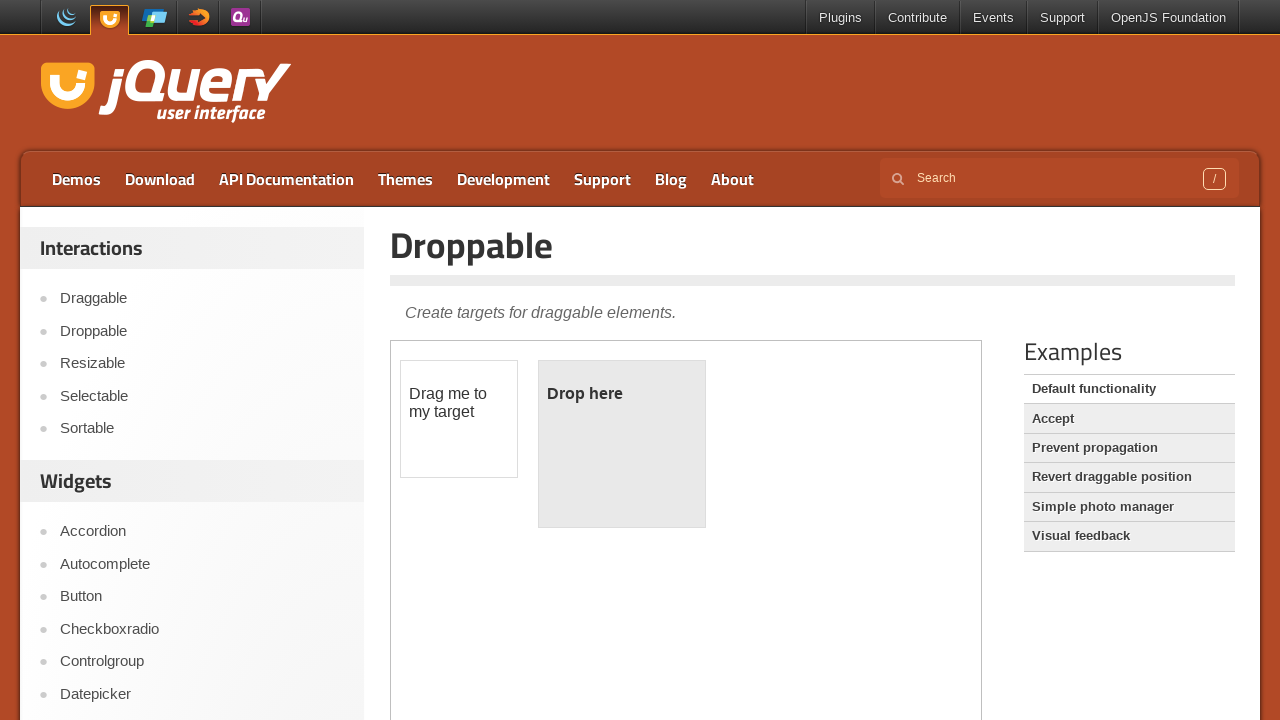

Waited for draggable element to load in iframe
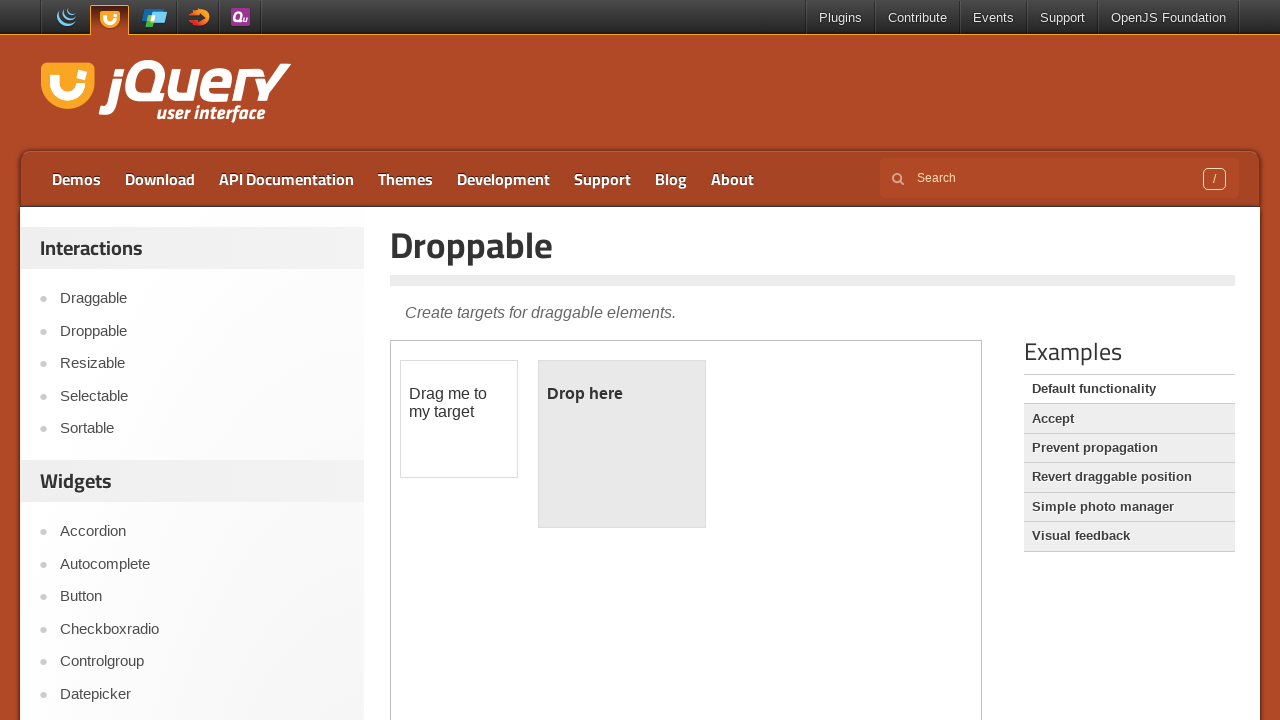

Located demo iframe
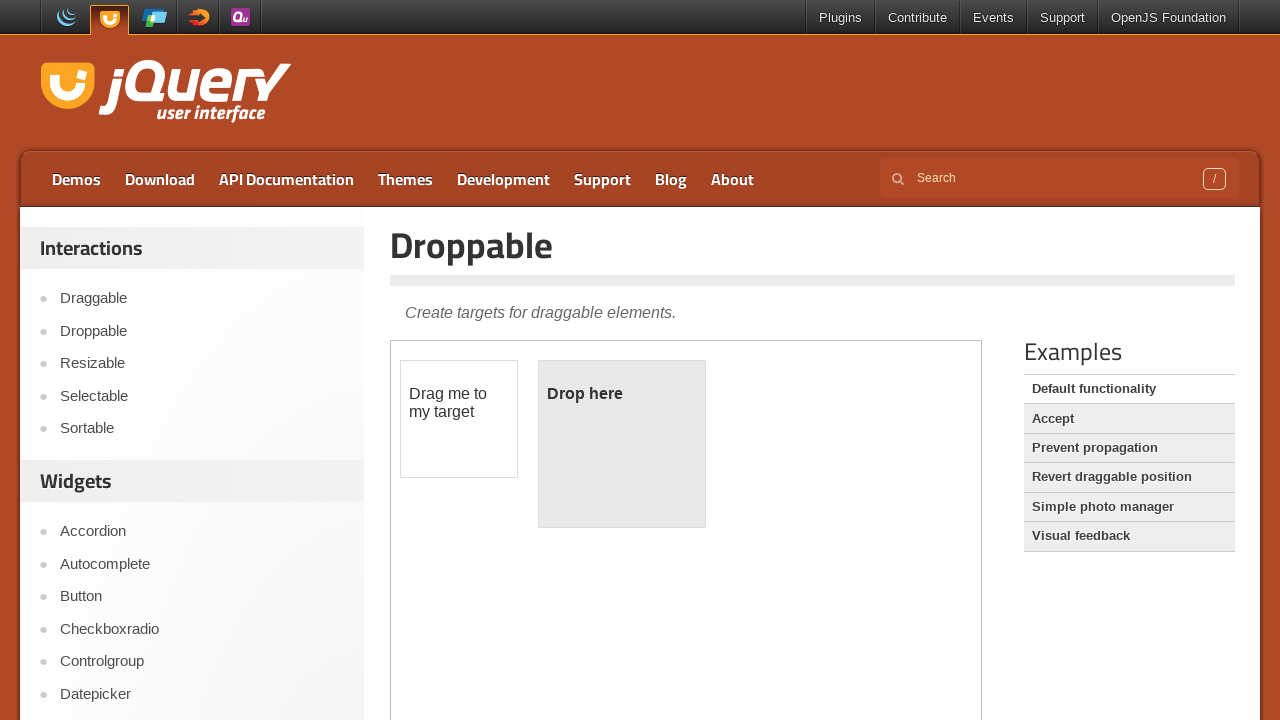

Located draggable element
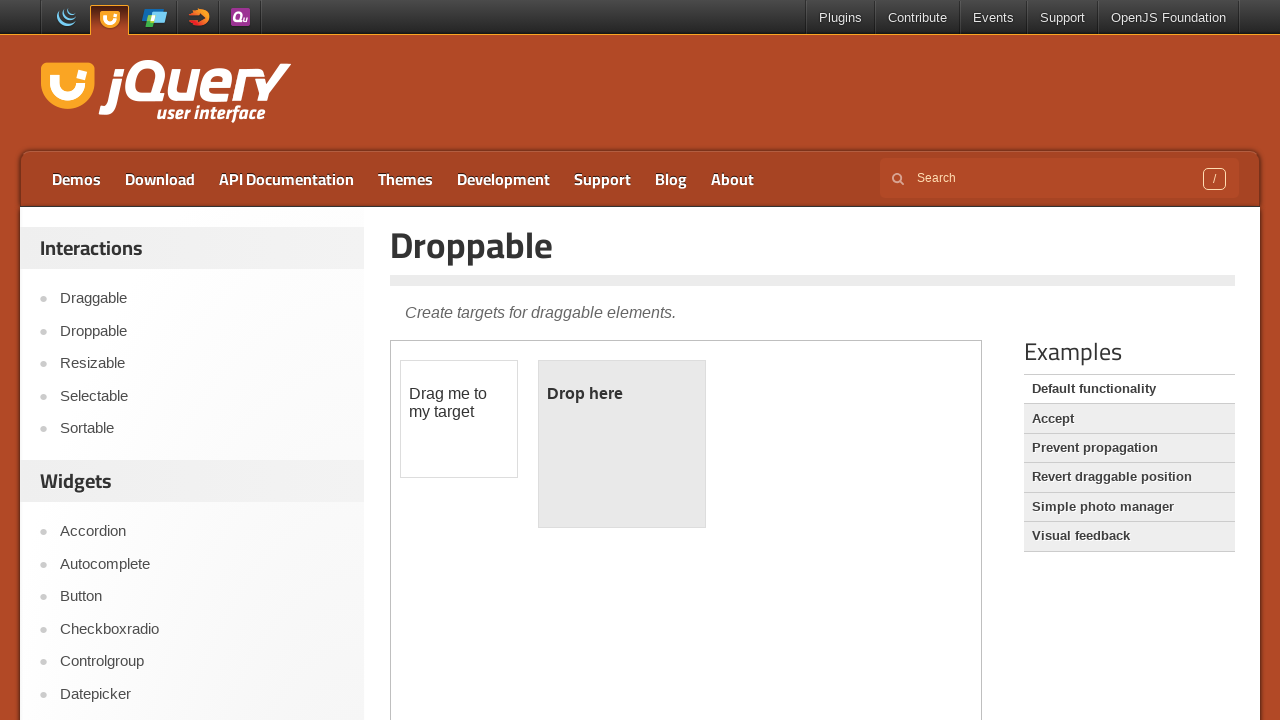

Located droppable element
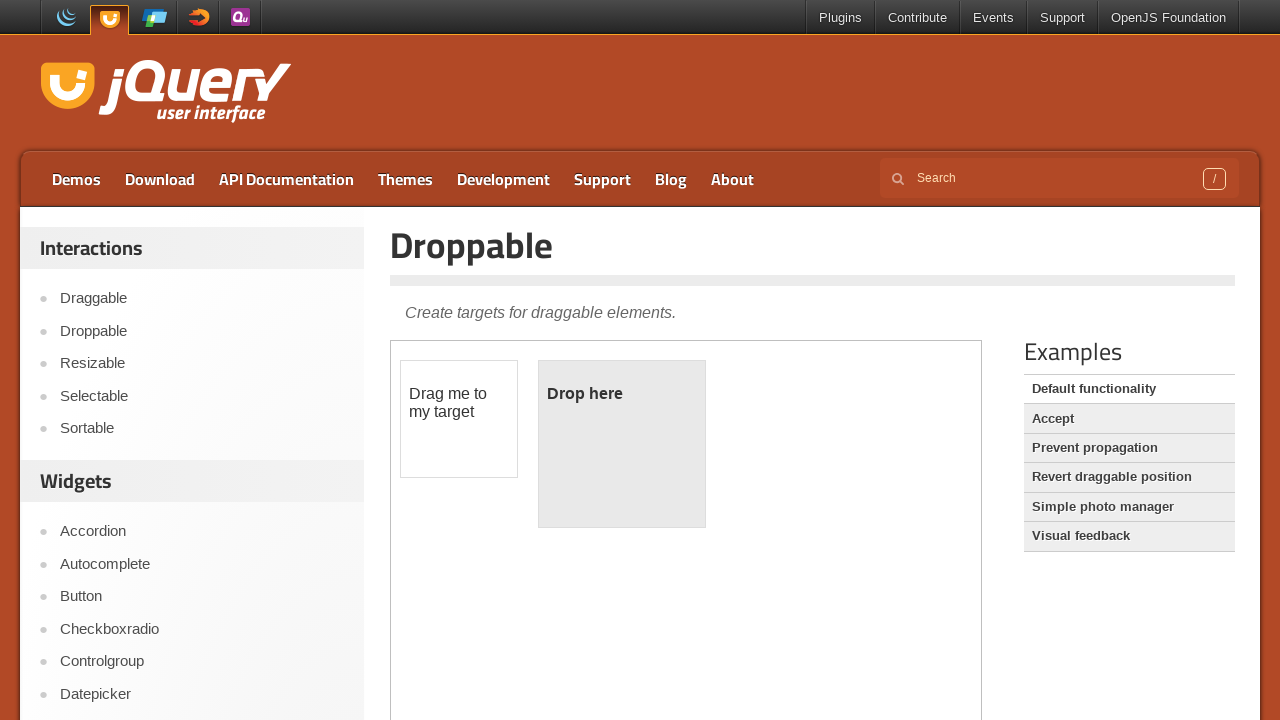

Performed drag and drop from draggable to droppable element at (622, 444)
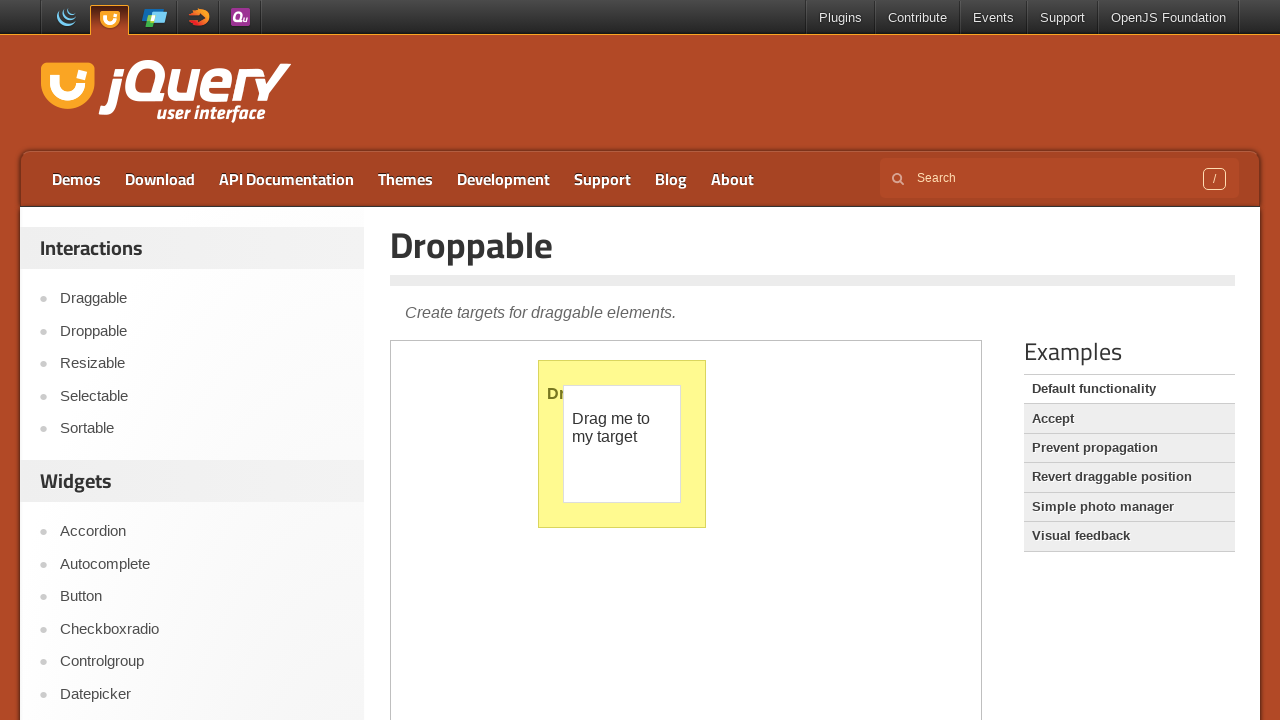

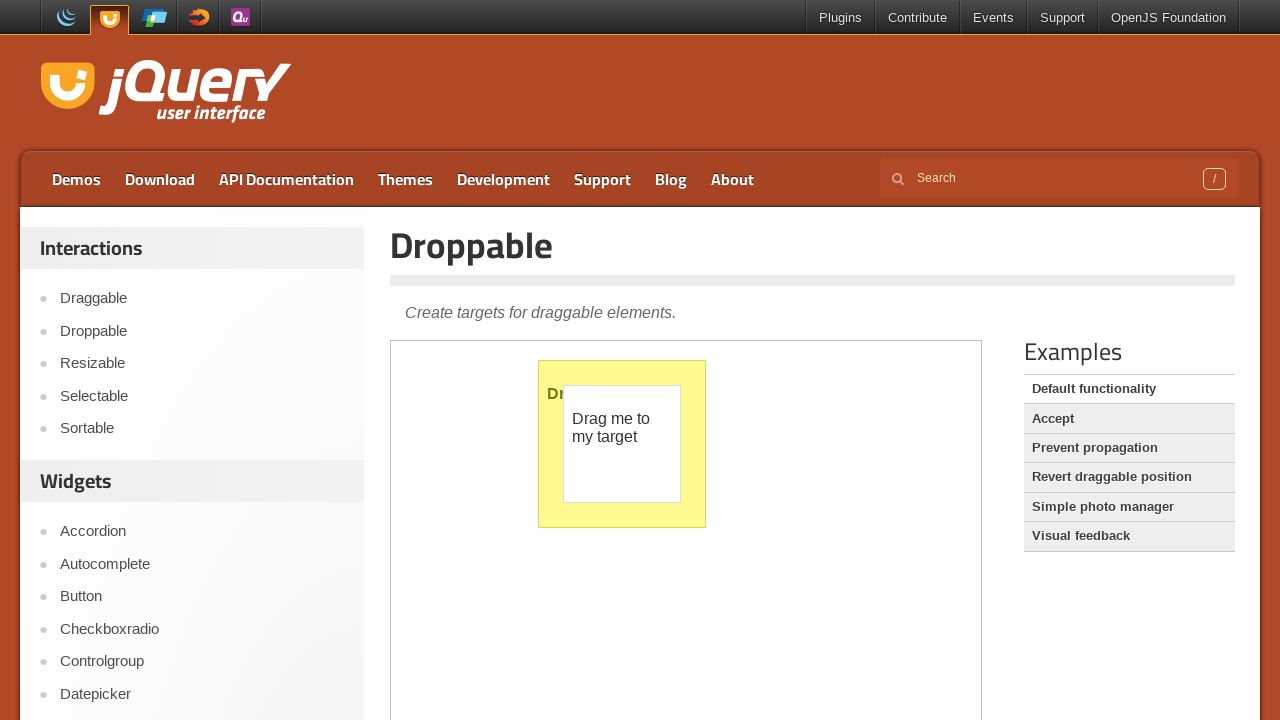